Tests an explicit wait scenario by waiting for a price to change to $100, clicking a Book button, then calculating a value based on displayed input, filling a form field with the result, and submitting.

Starting URL: http://suninjuly.github.io/explicit_wait2.html

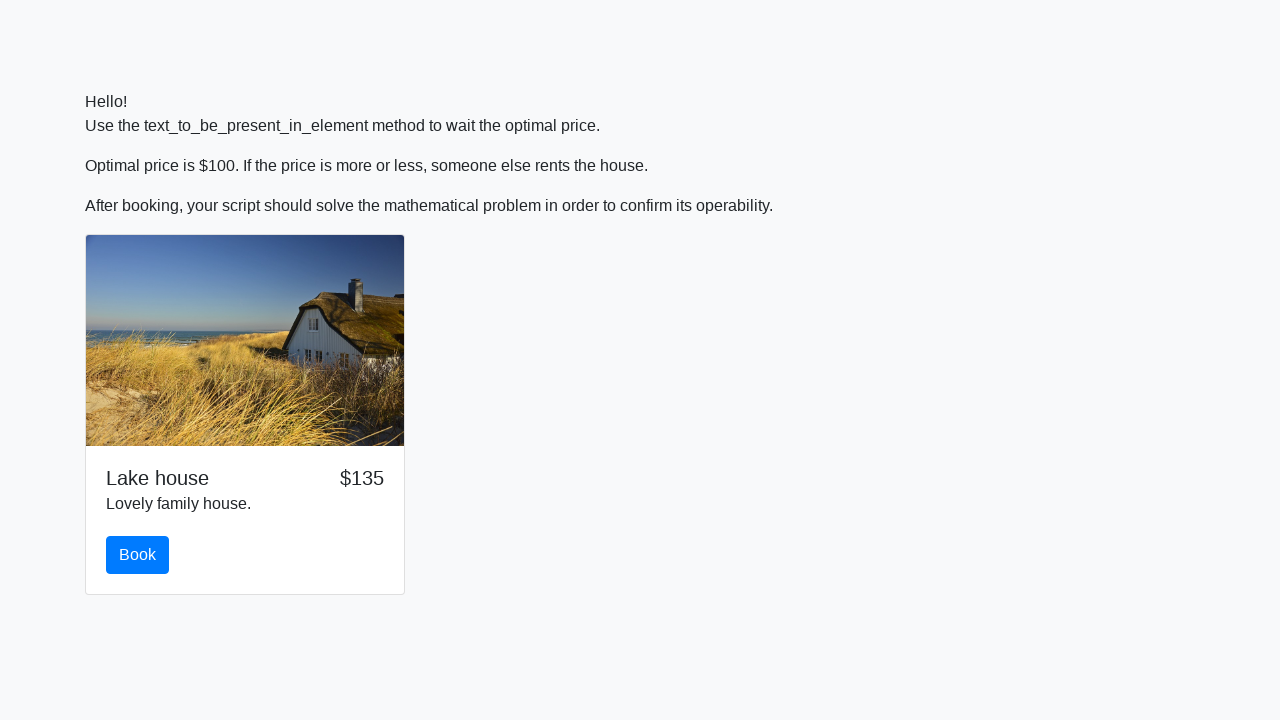

Waited for price to change to $100
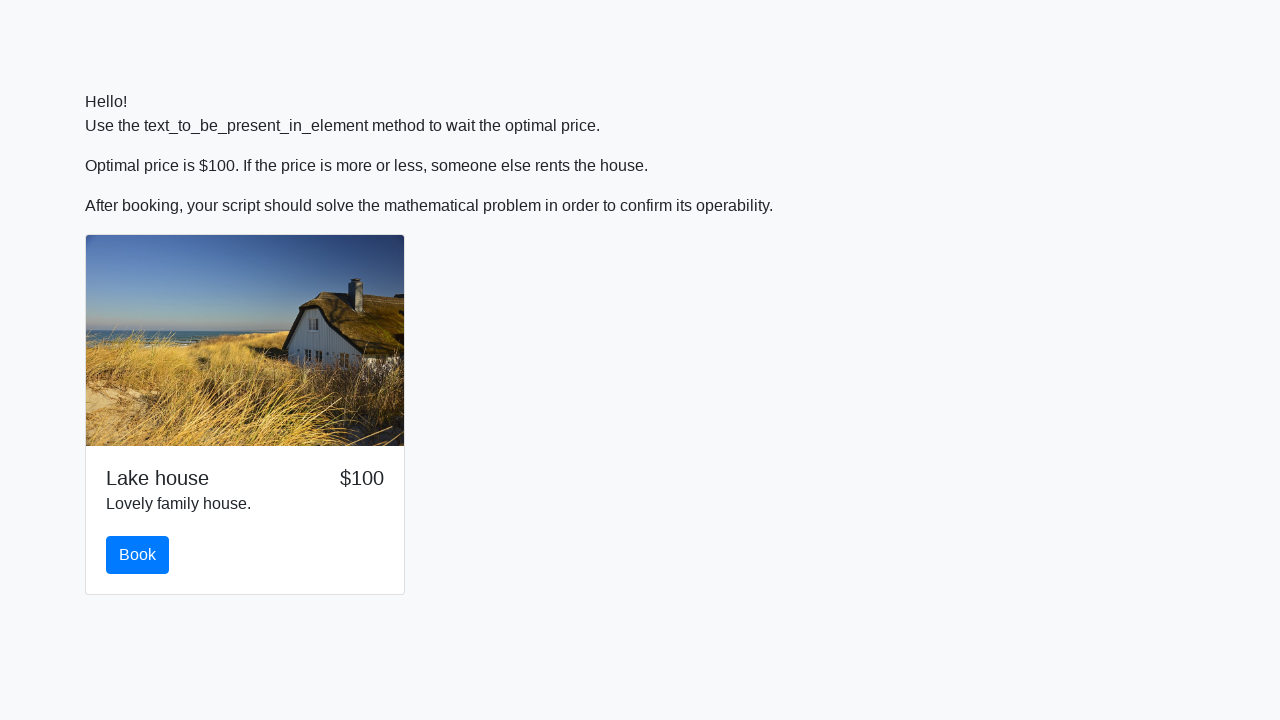

Clicked Book button at (138, 555) on xpath=//button[text()='Book']
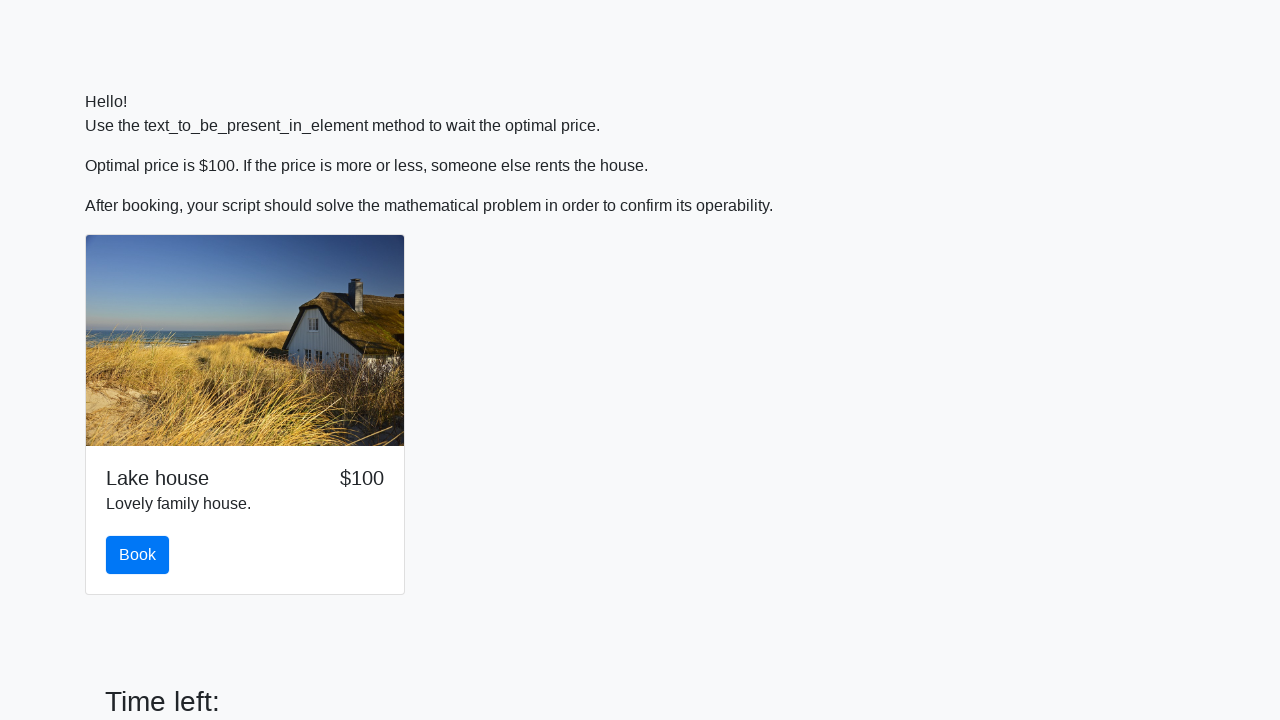

Scrolled input value element into view
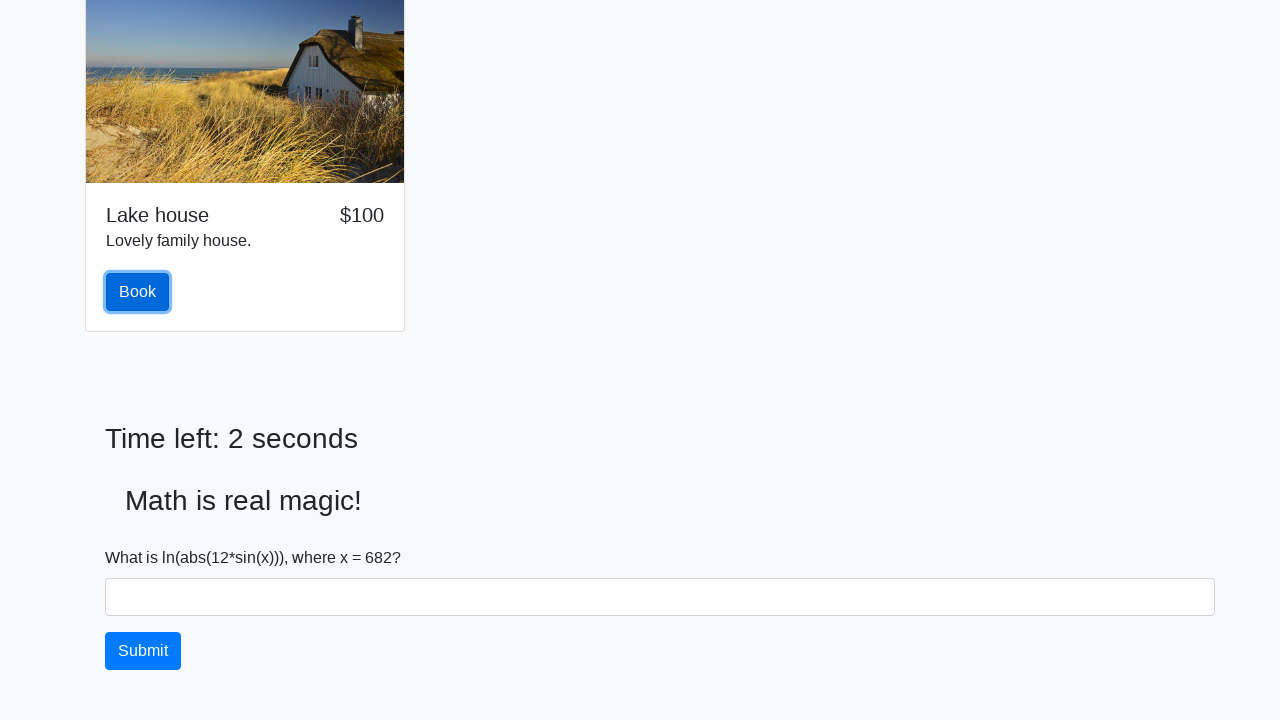

Retrieved input value: 682
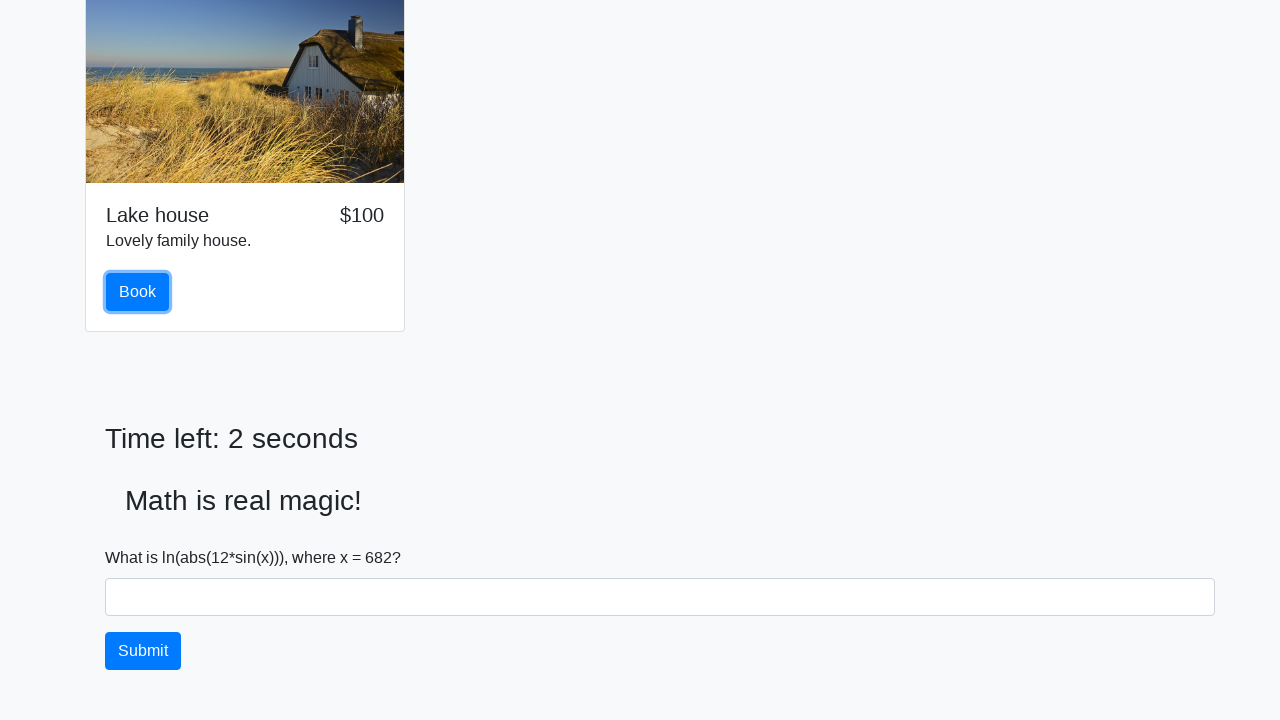

Calculated result using formula: 1.1791366849077625
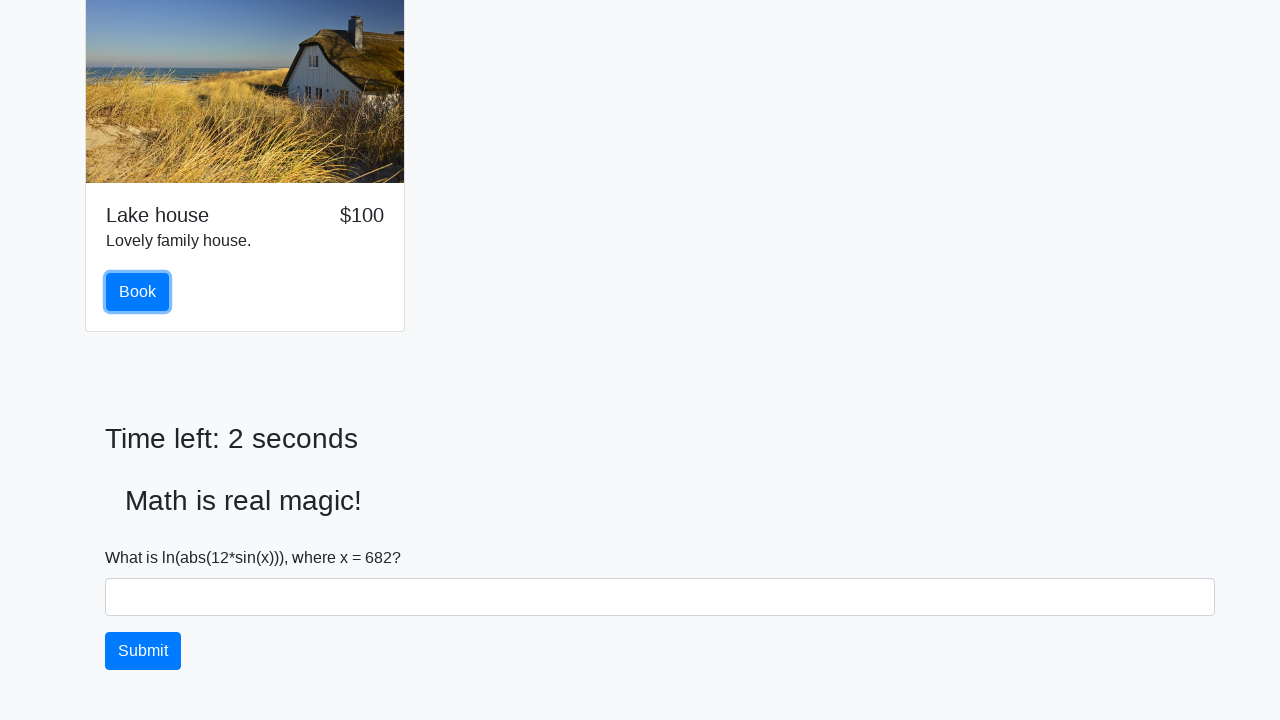

Filled form field with calculated value: 1.1791366849077625 on .form-control
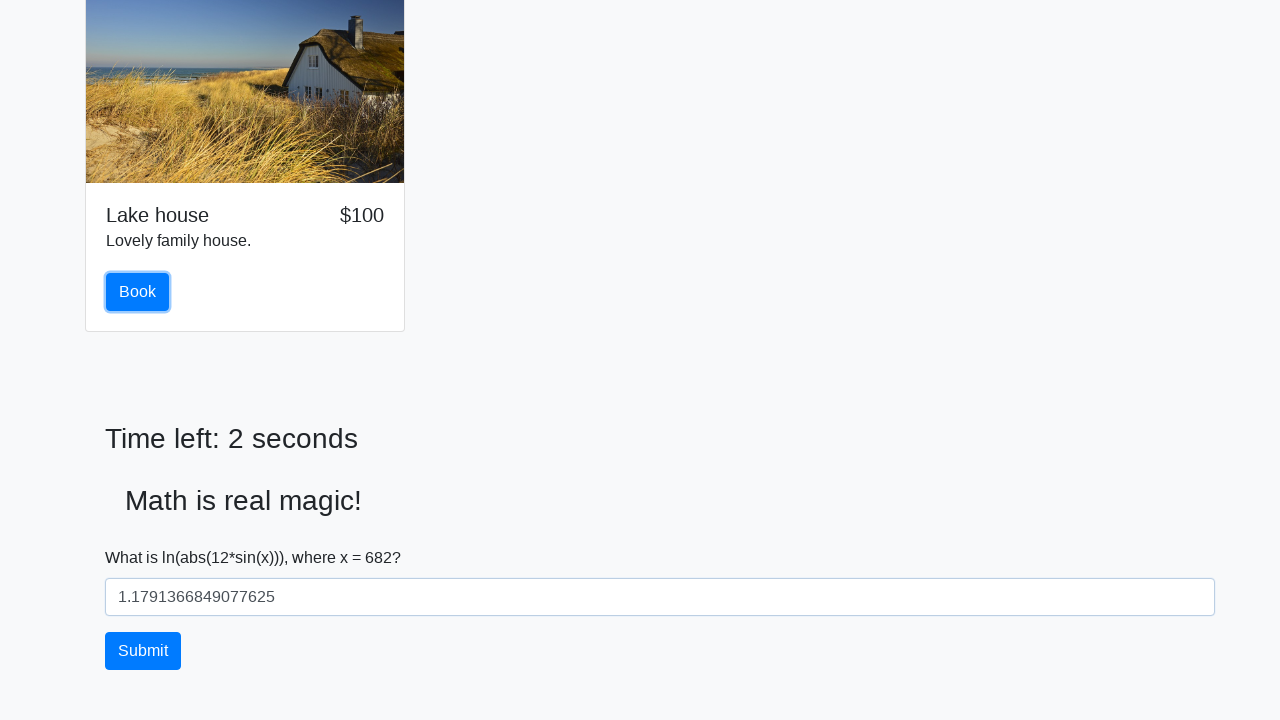

Clicked Submit button at (143, 651) on xpath=//button[text()='Submit']
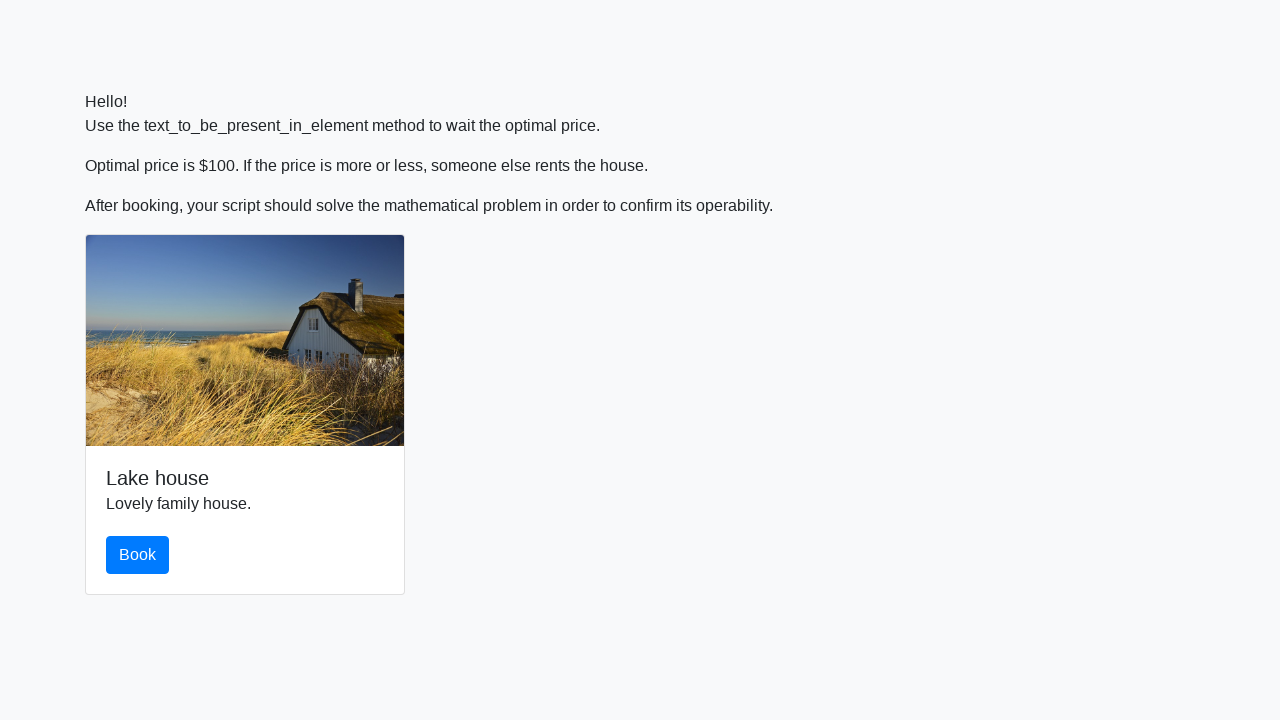

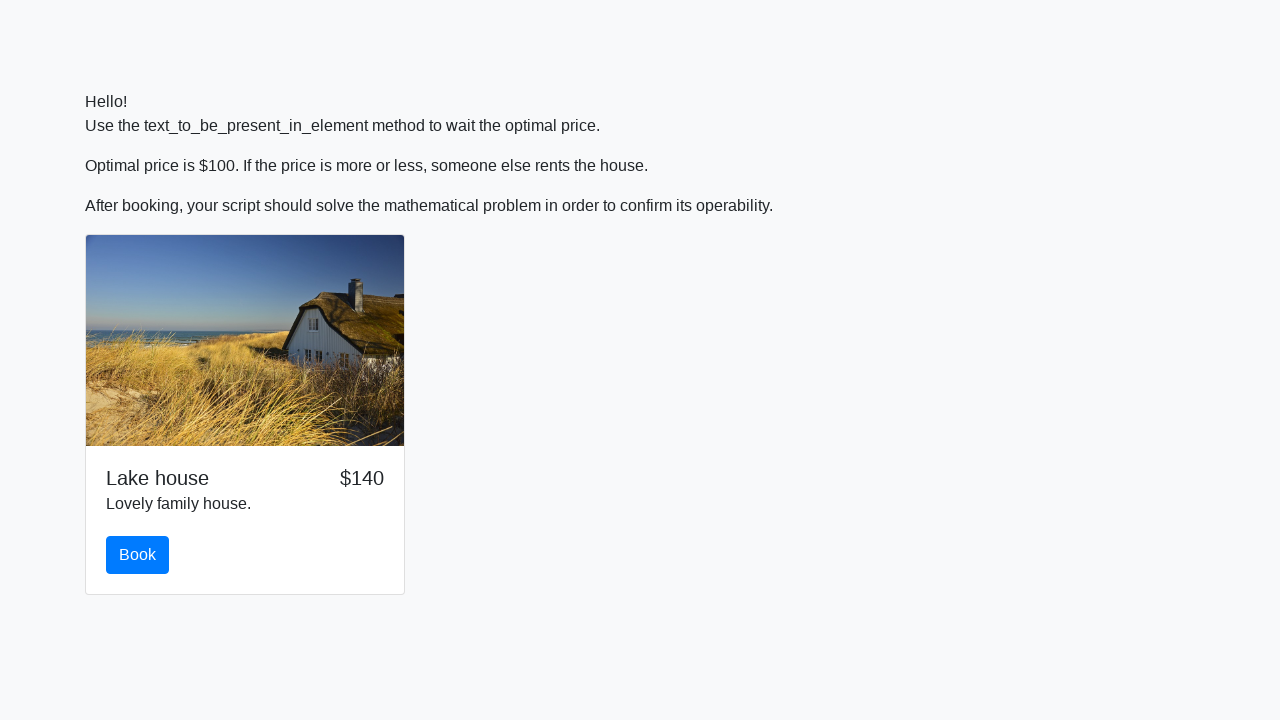